Tests filtering the todo list to show only active (incomplete) items

Starting URL: https://todomvc.com/examples/react/dist/

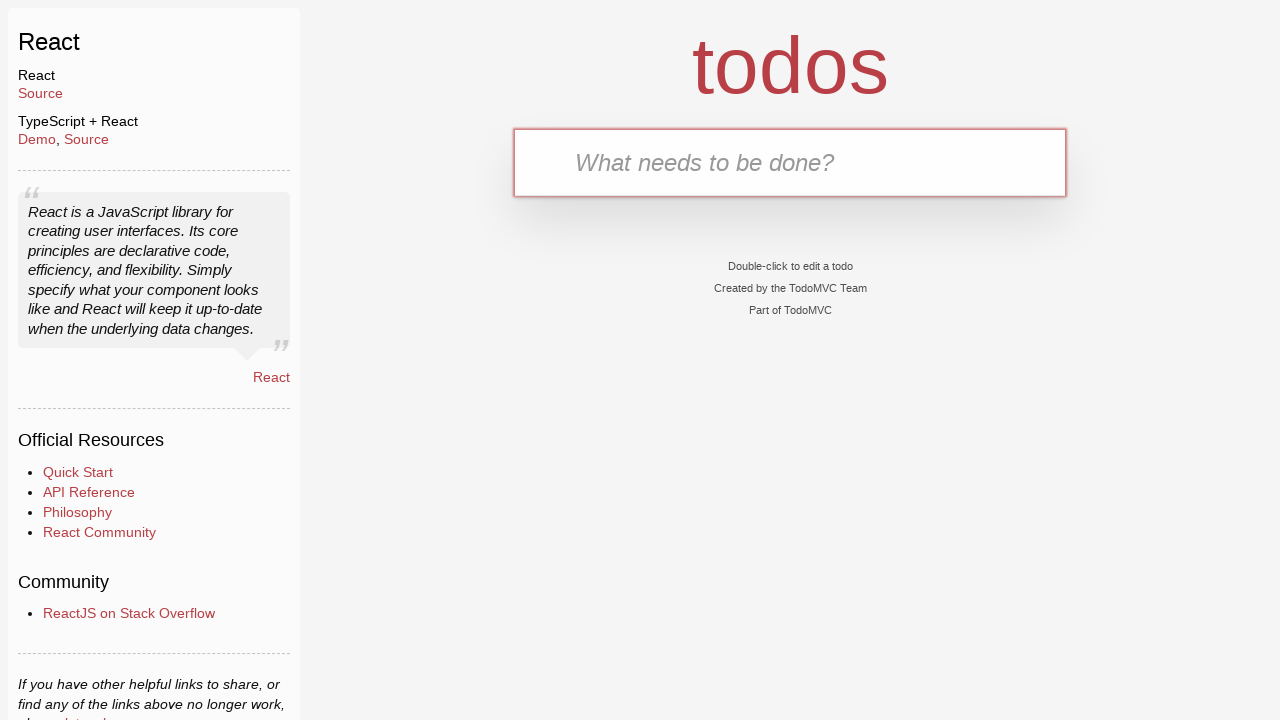

Filled new todo input with 'test1' on .new-todo
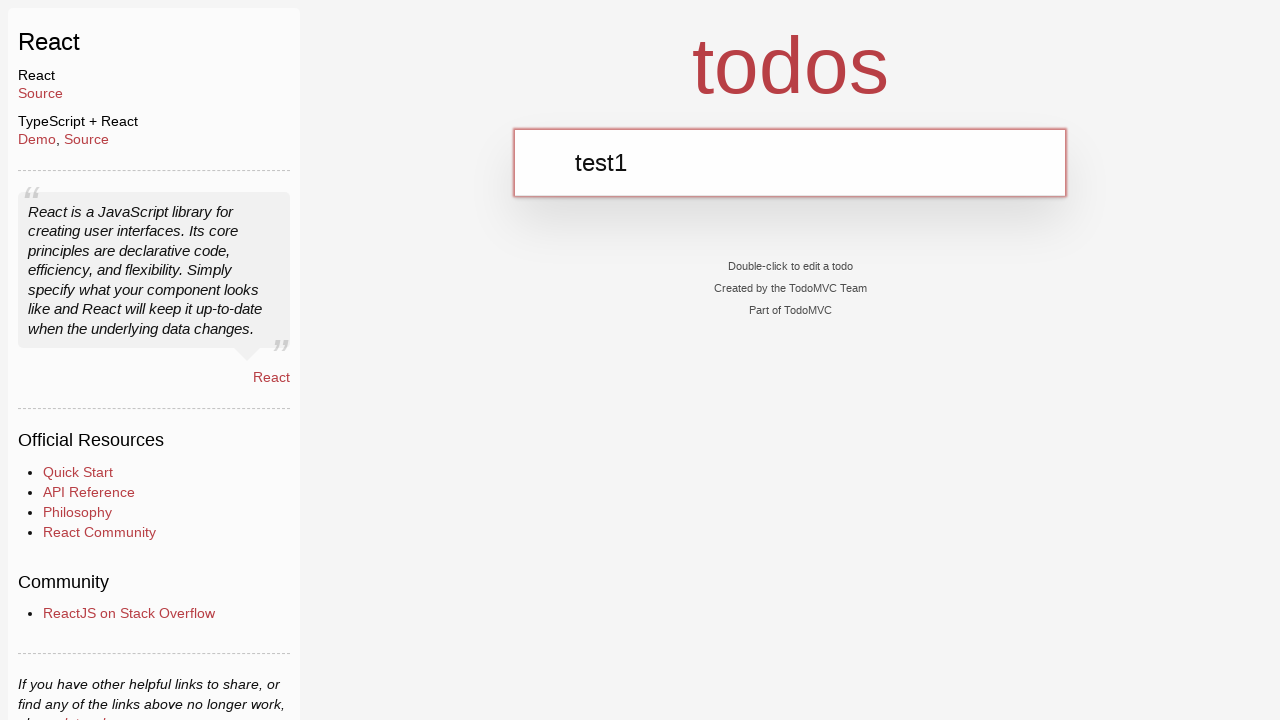

Pressed Enter to add 'test1' to the todo list on .new-todo
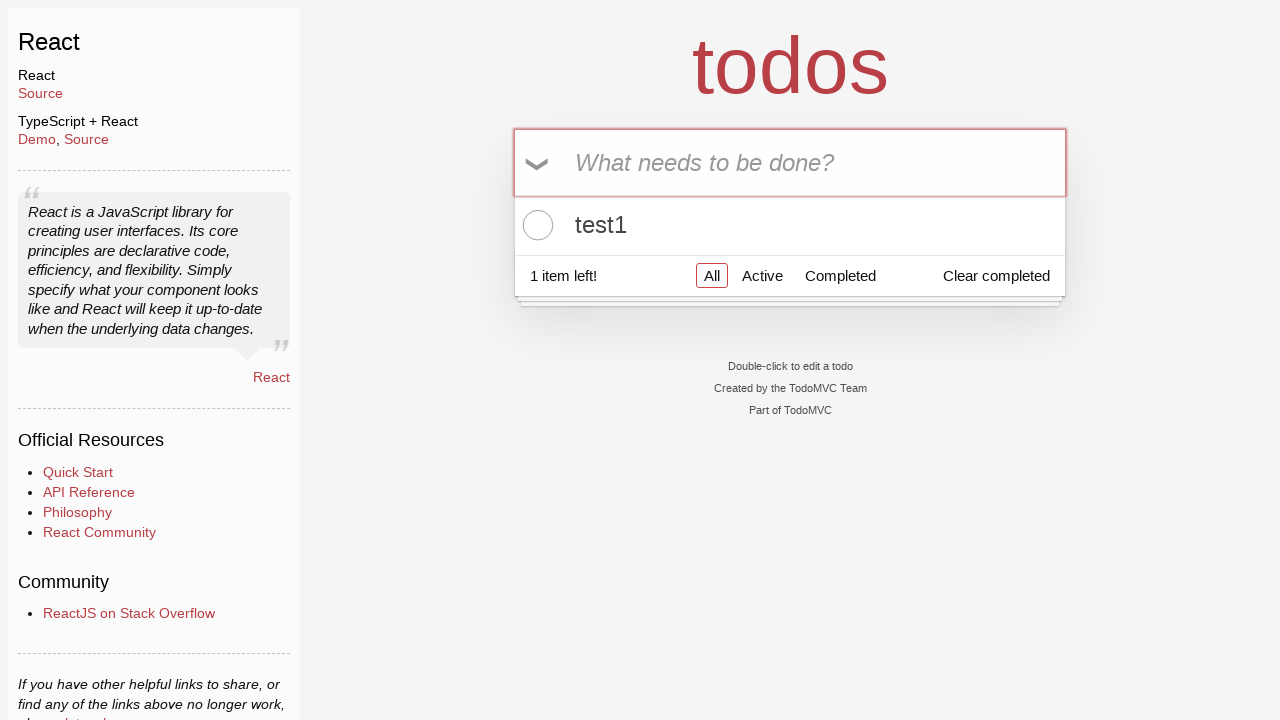

Filled new todo input with 'test2' on .new-todo
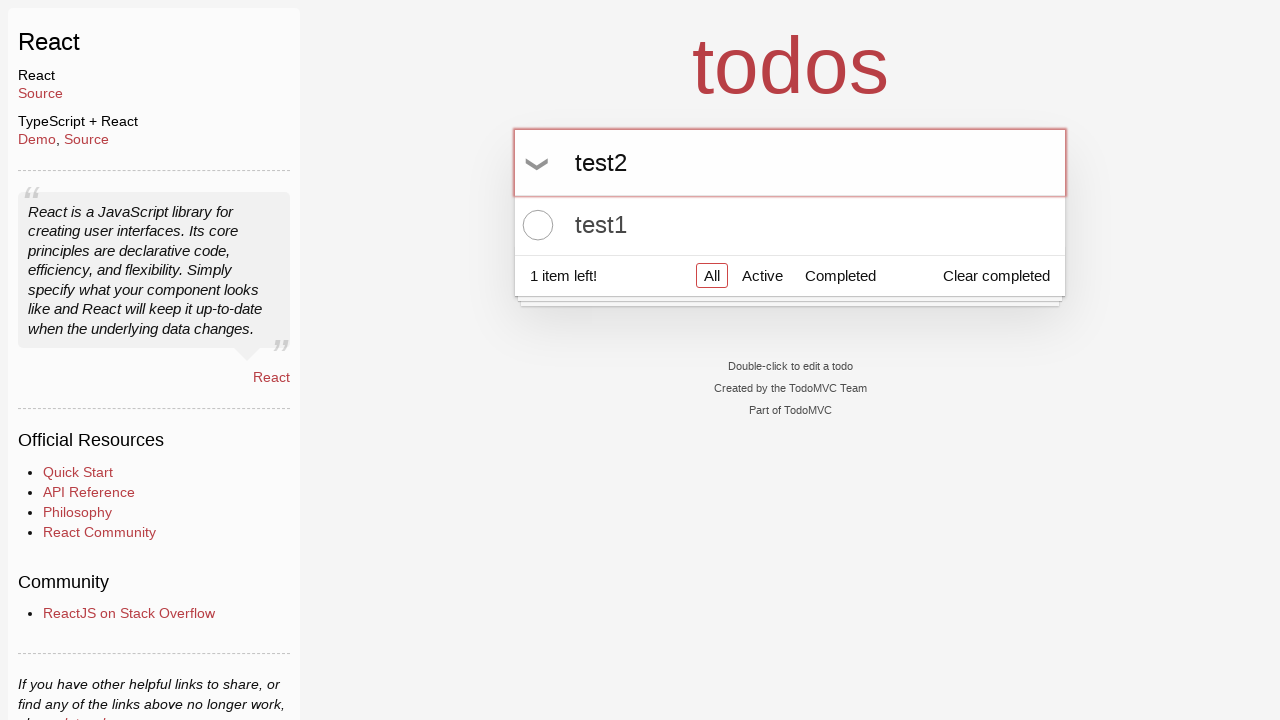

Pressed Enter to add 'test2' to the todo list on .new-todo
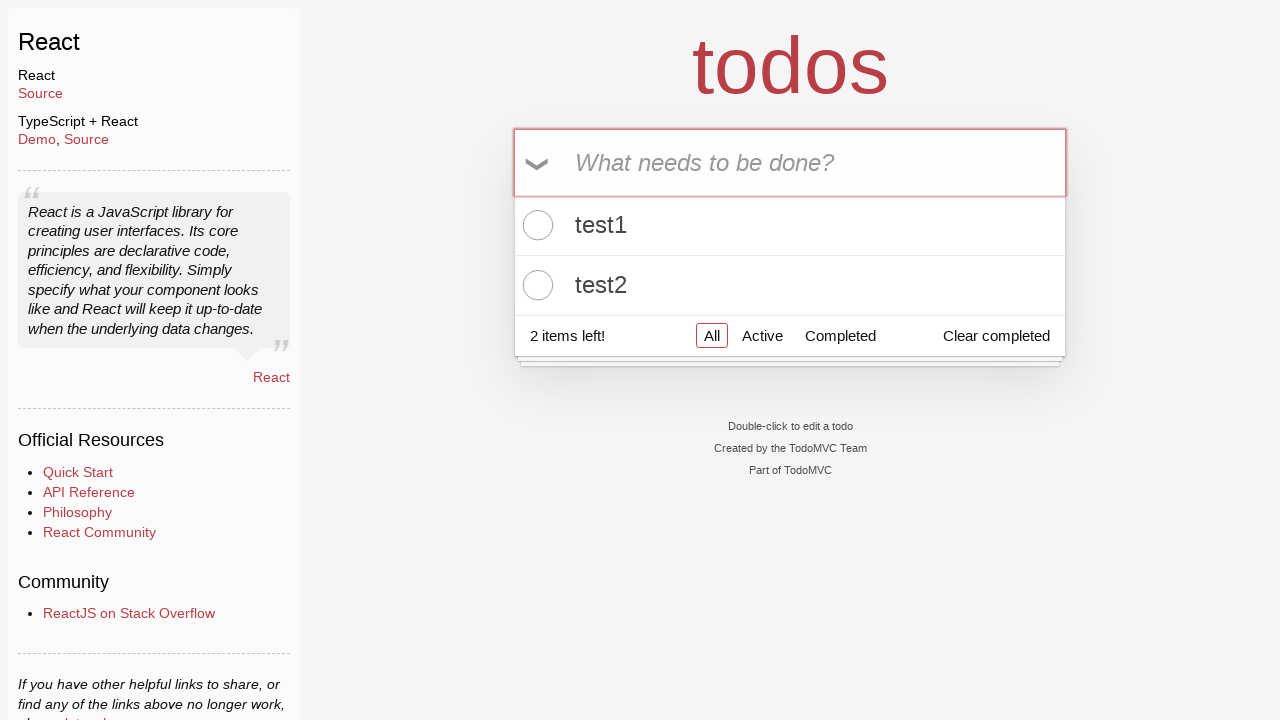

Filled new todo input with 'test3' on .new-todo
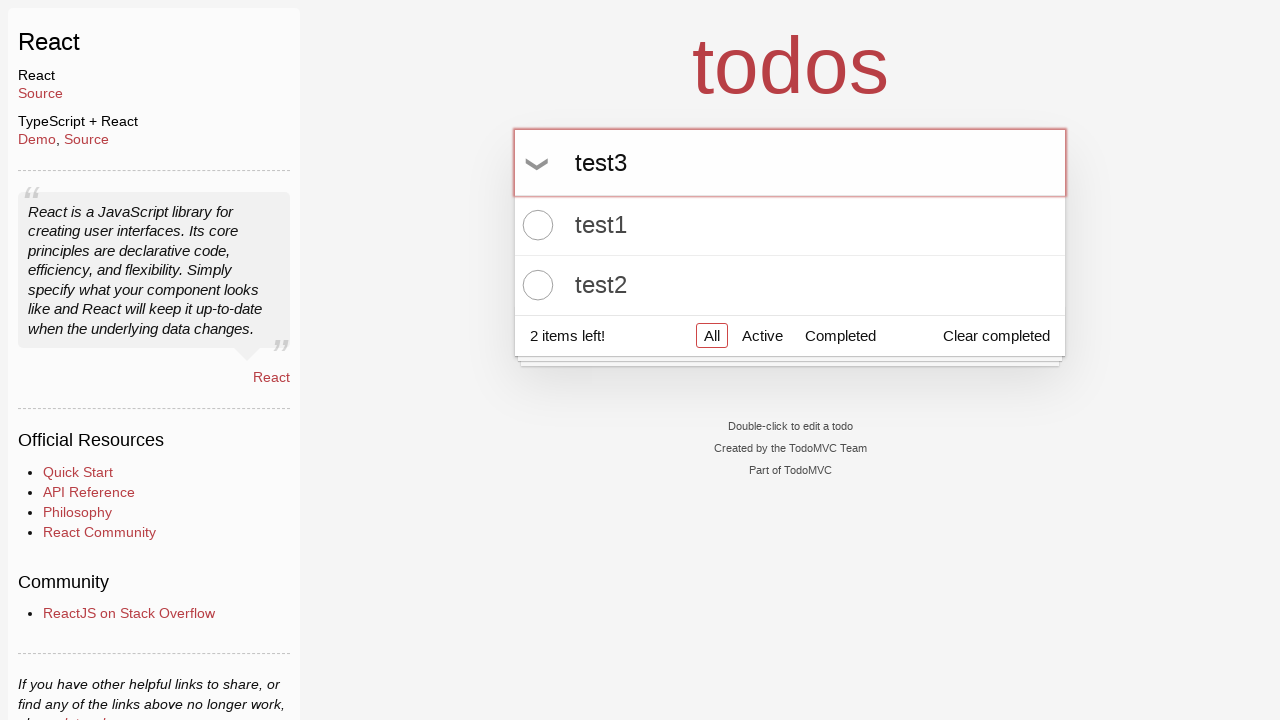

Pressed Enter to add 'test3' to the todo list on .new-todo
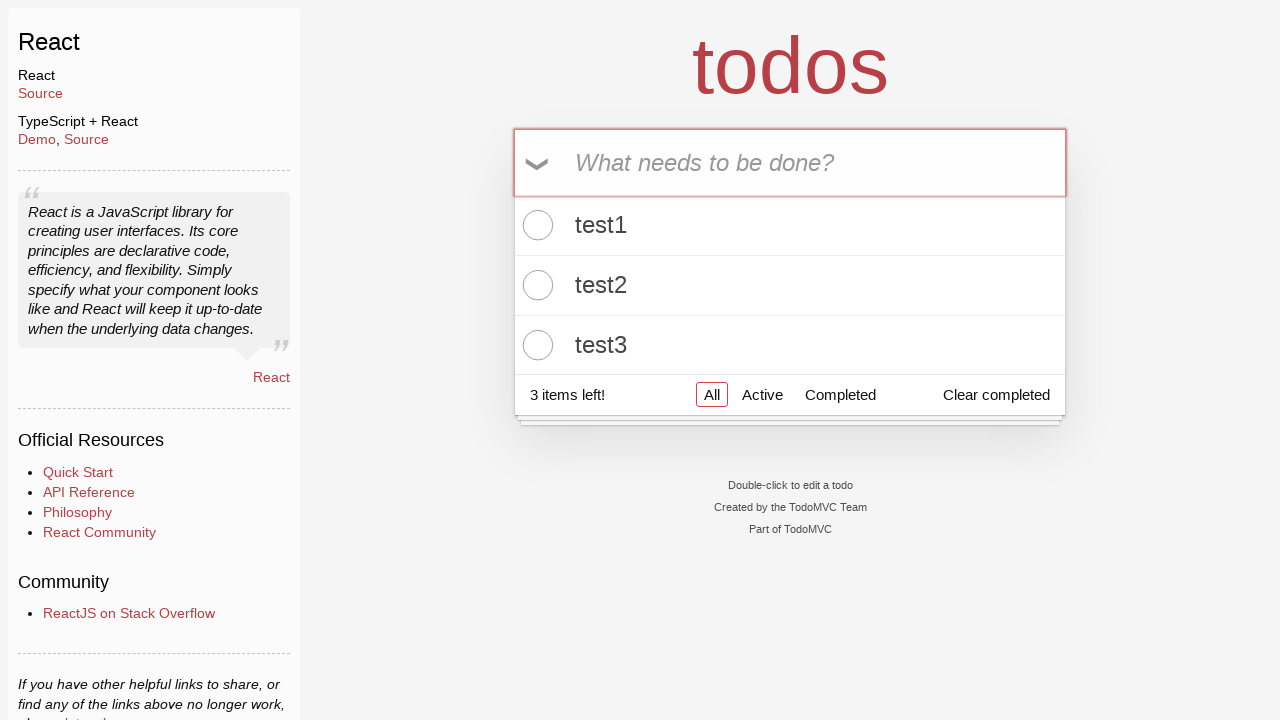

Filled new todo input with 'test4' on .new-todo
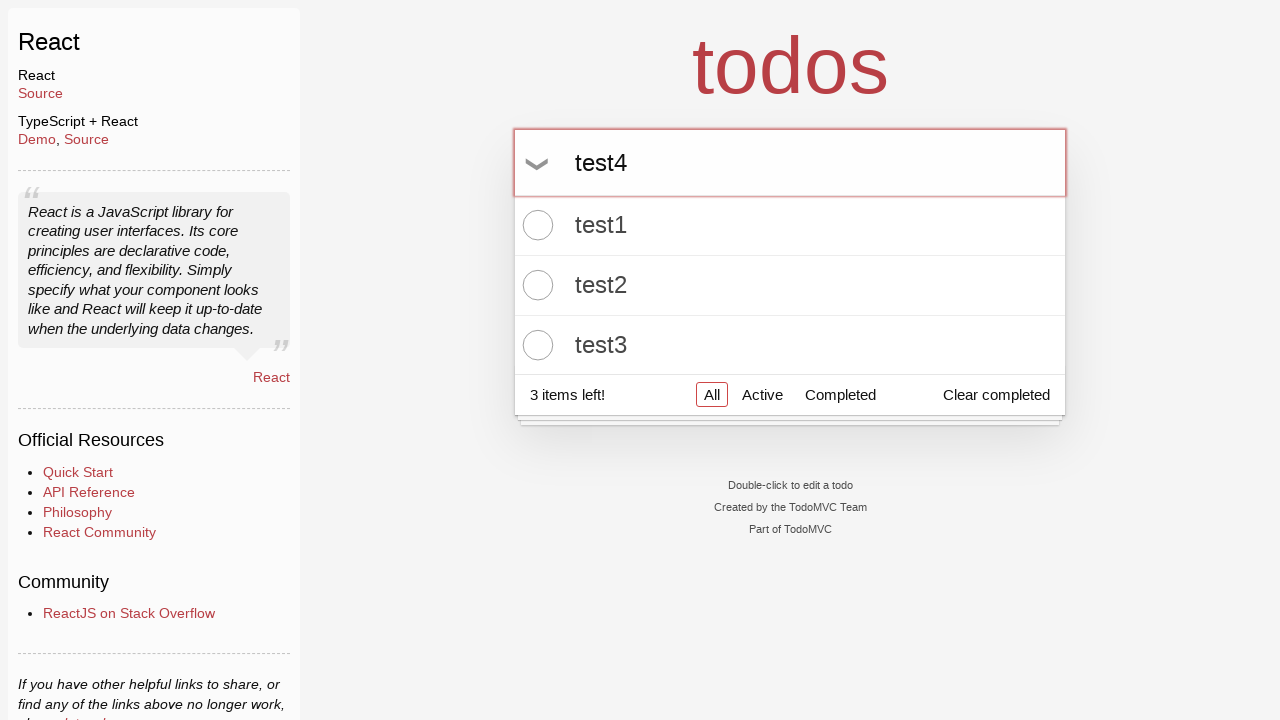

Pressed Enter to add 'test4' to the todo list on .new-todo
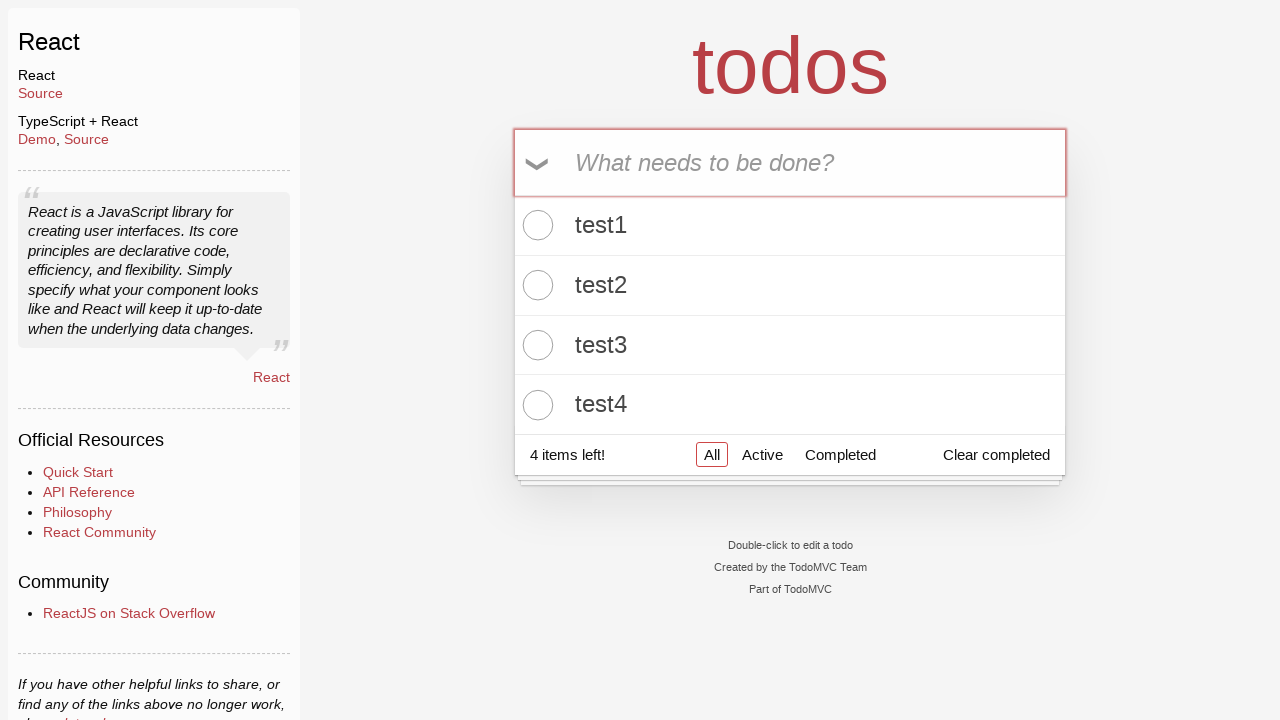

Clicked toggle to mark first todo item as complete at (535, 225) on ul.todo-list li:nth-child(1) .toggle
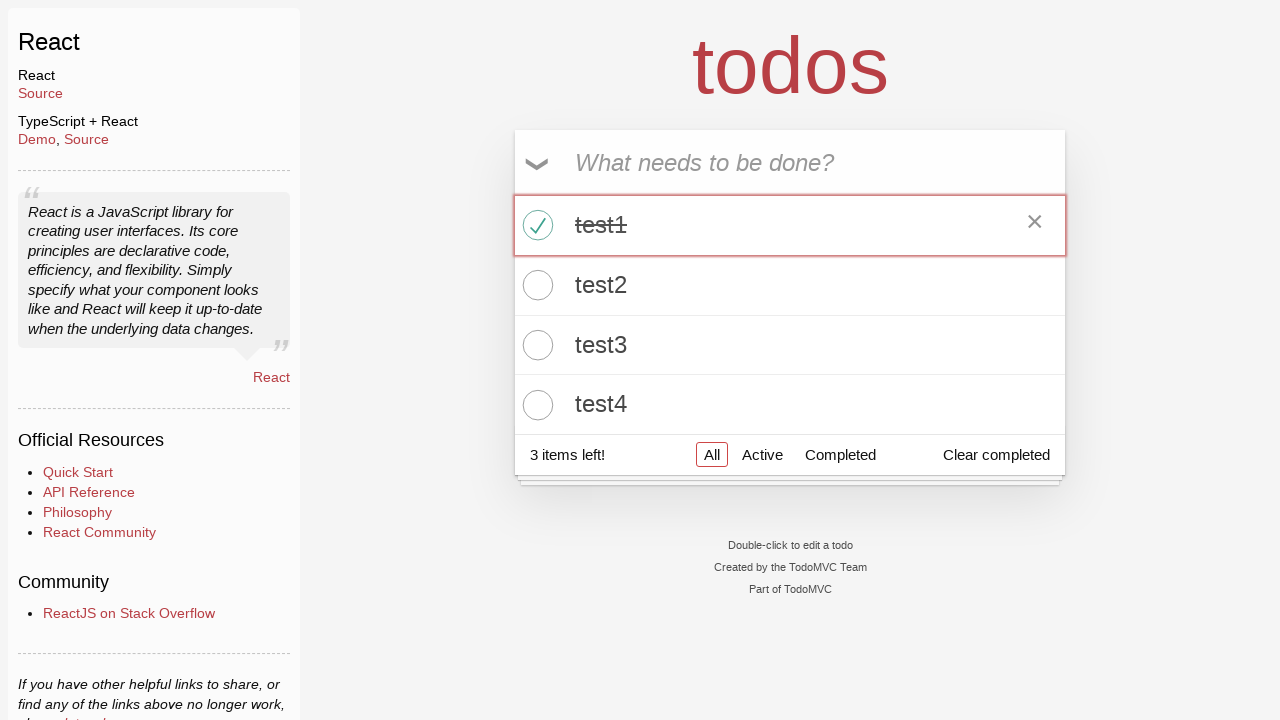

Clicked toggle to mark second todo item as complete at (535, 285) on ul.todo-list li:nth-child(2) .toggle
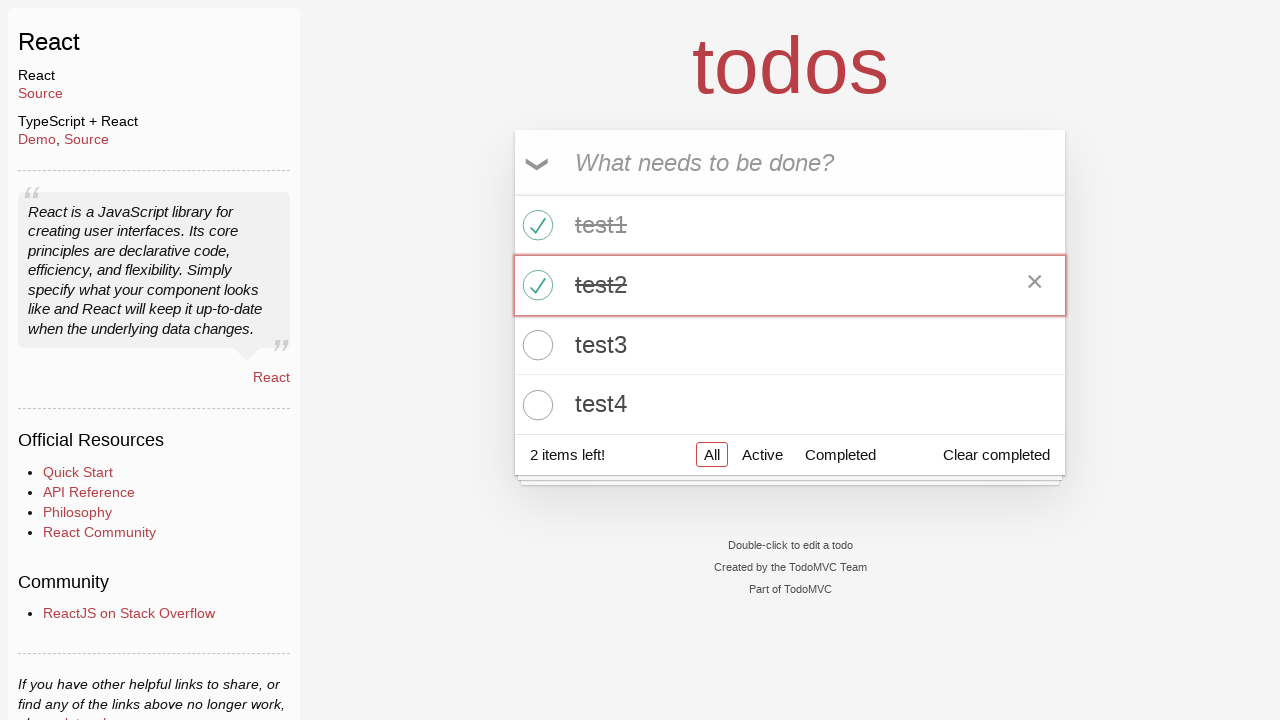

Clicked 'Active' filter to display only incomplete items at (762, 455) on text=Active
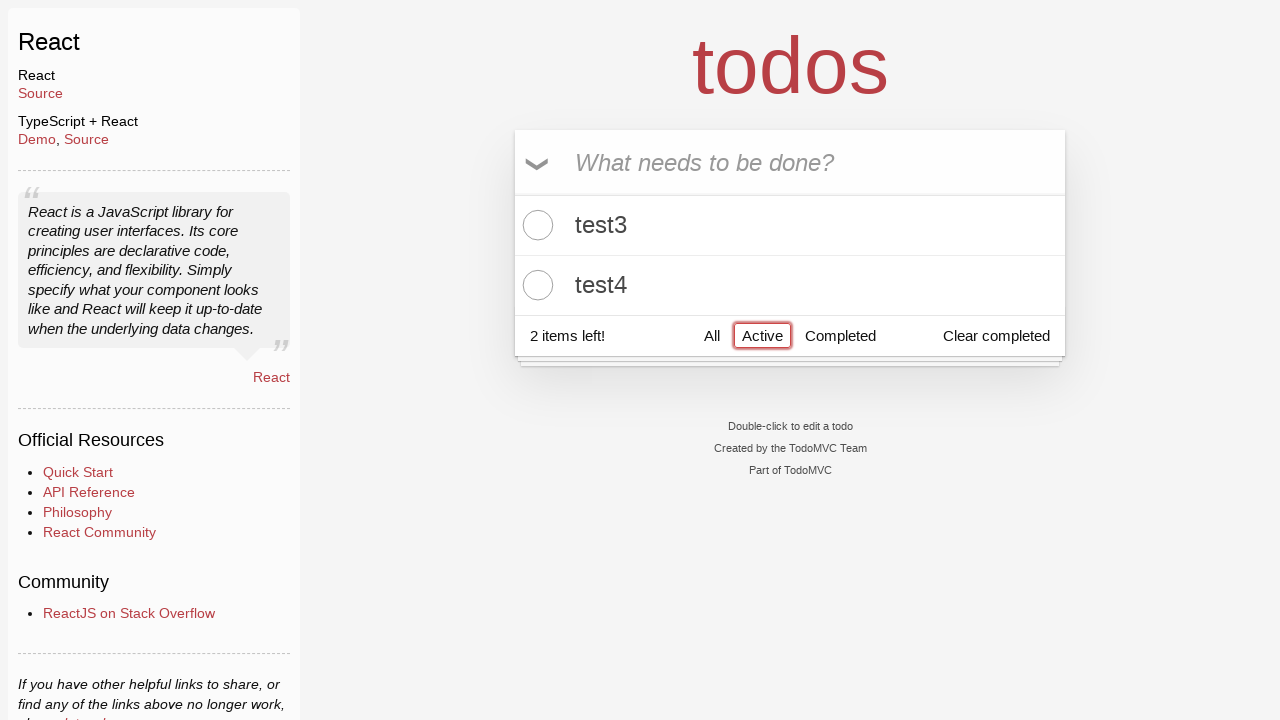

Verified active todo items are displayed
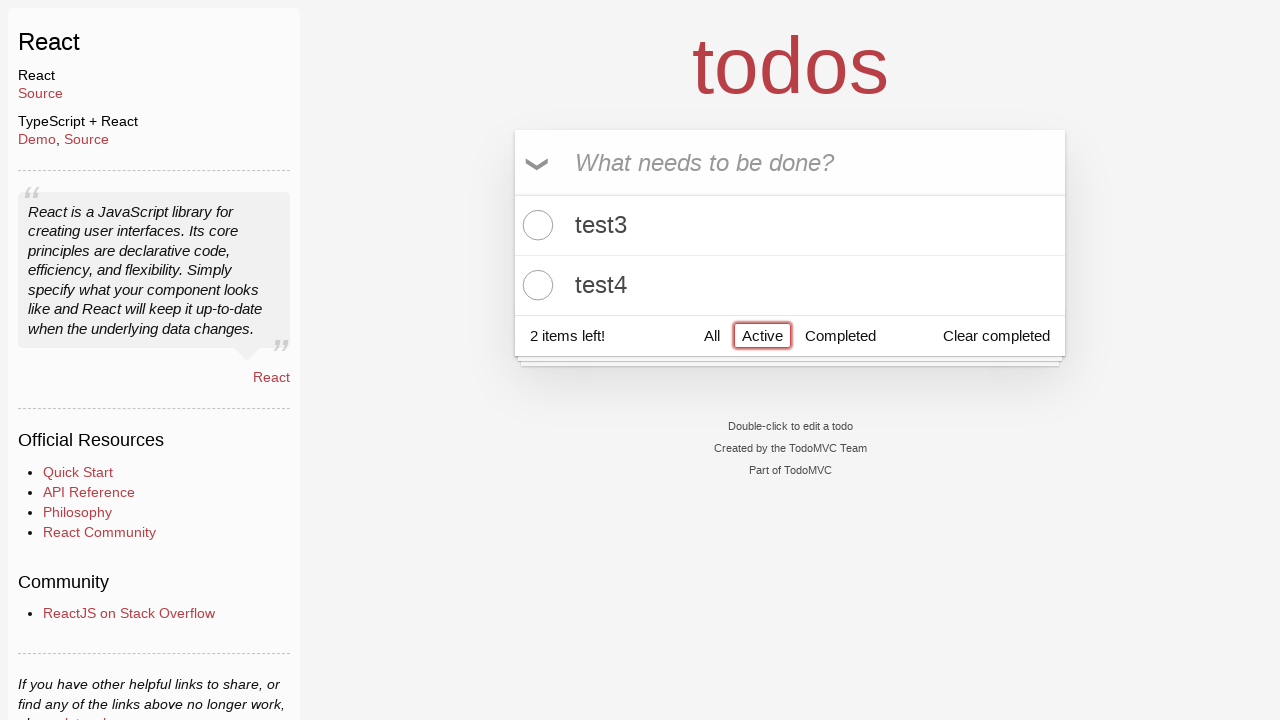

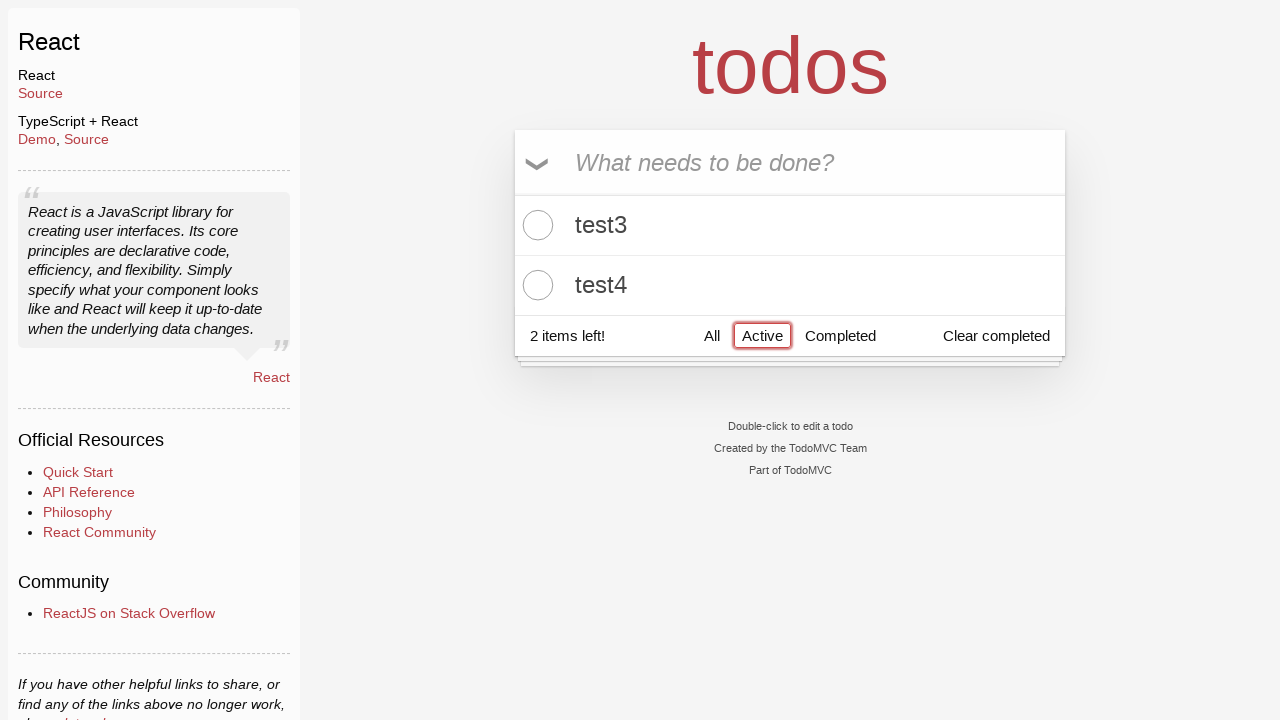